Tests an e-commerce grocery shopping flow by adding multiple products to cart, proceeding to checkout, applying a promo code, and placing an order.

Starting URL: https://rahulshettyacademy.com/seleniumPractise

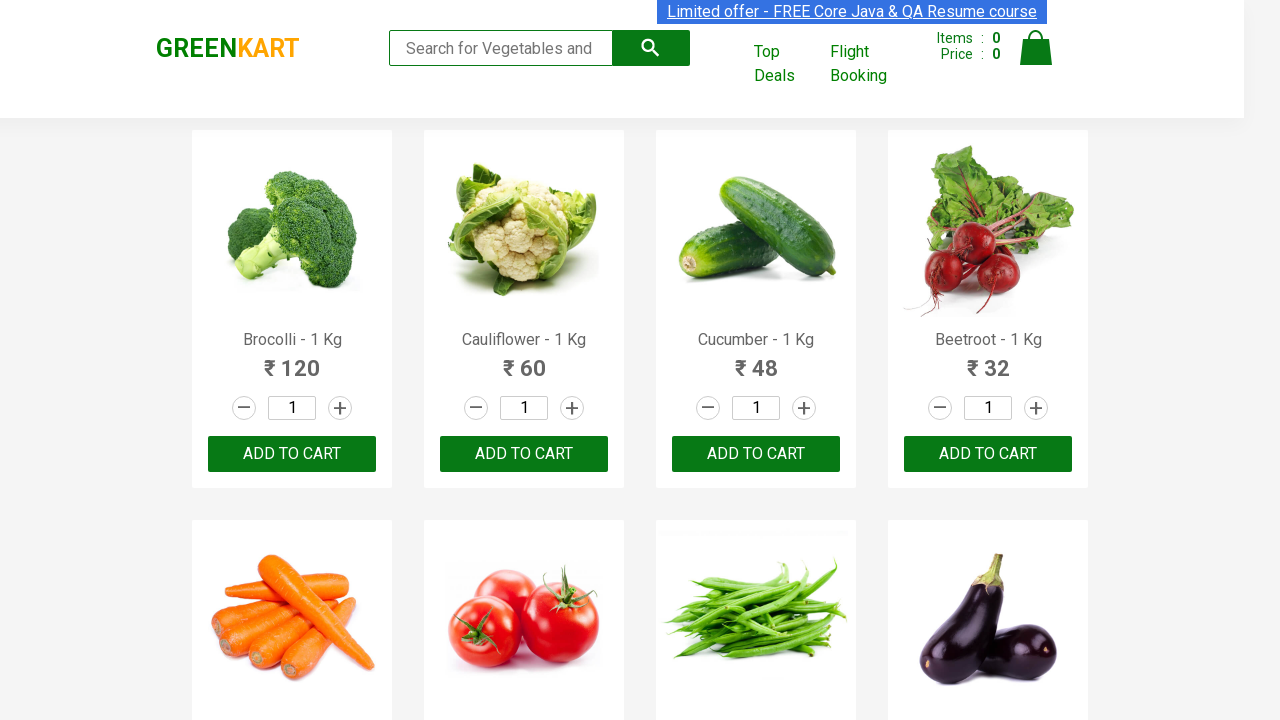

Waited for products to load on the page
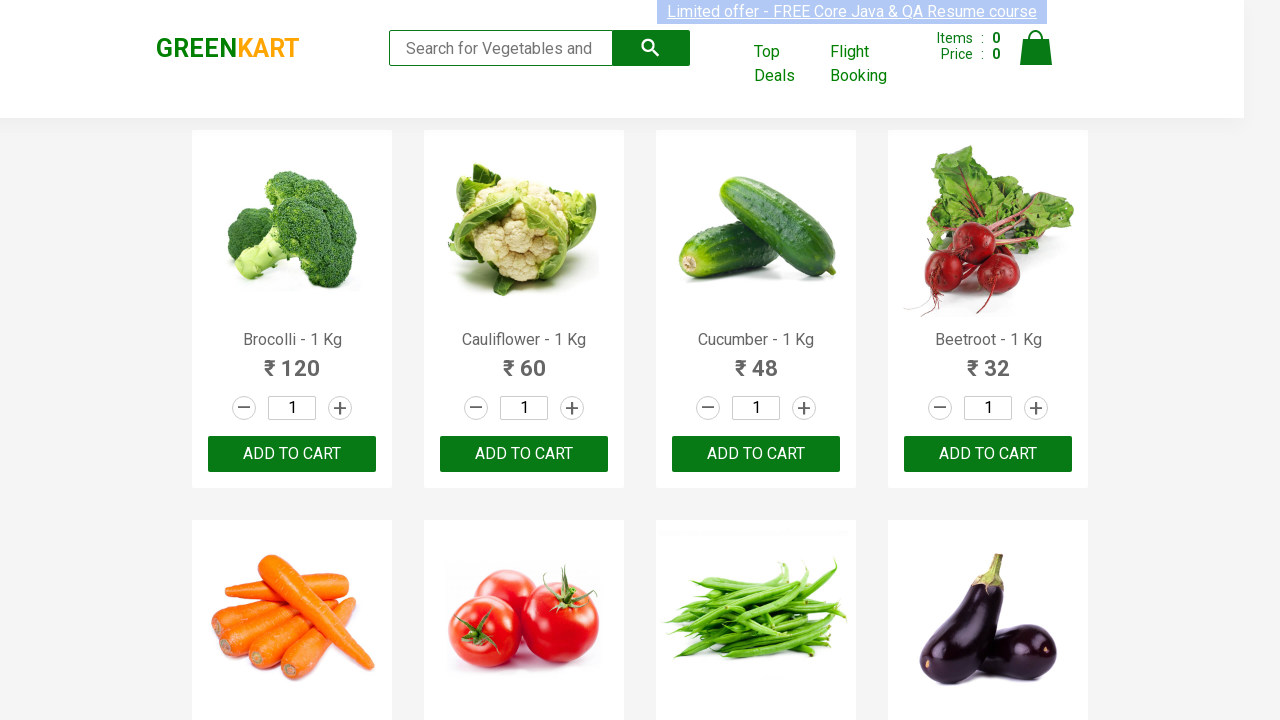

Retrieved all product elements from the page
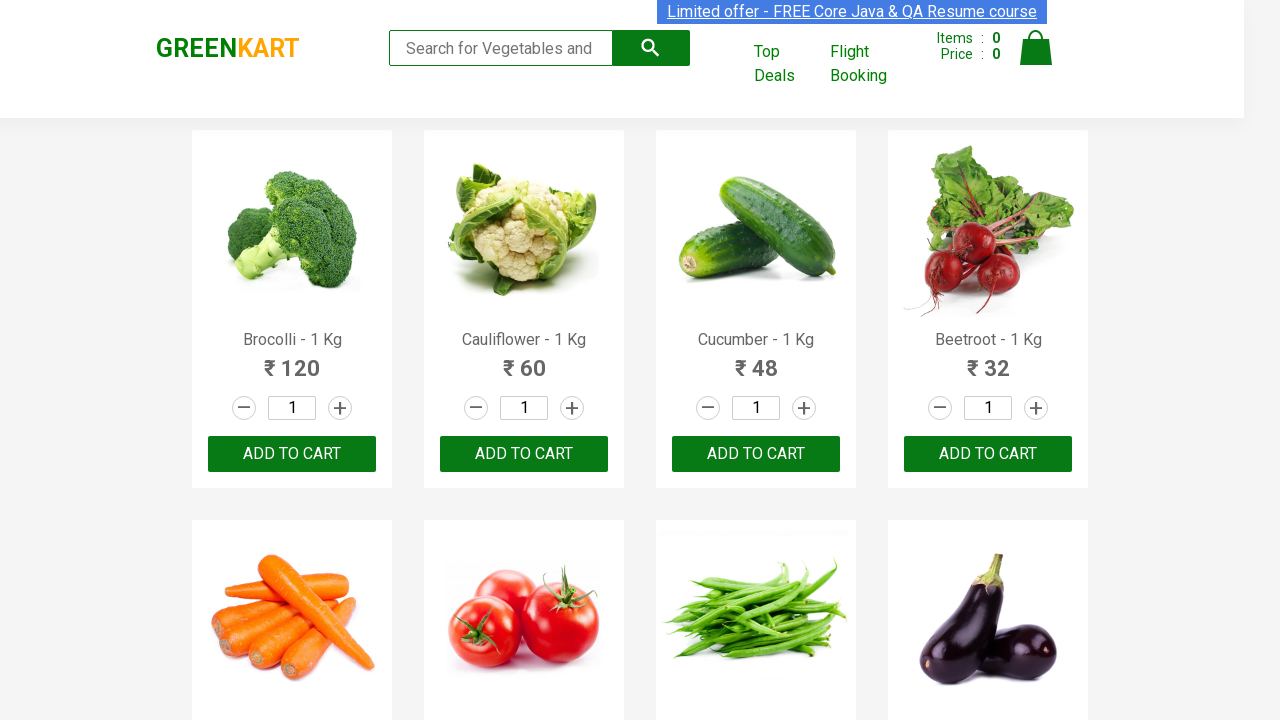

Got text content from product element 1
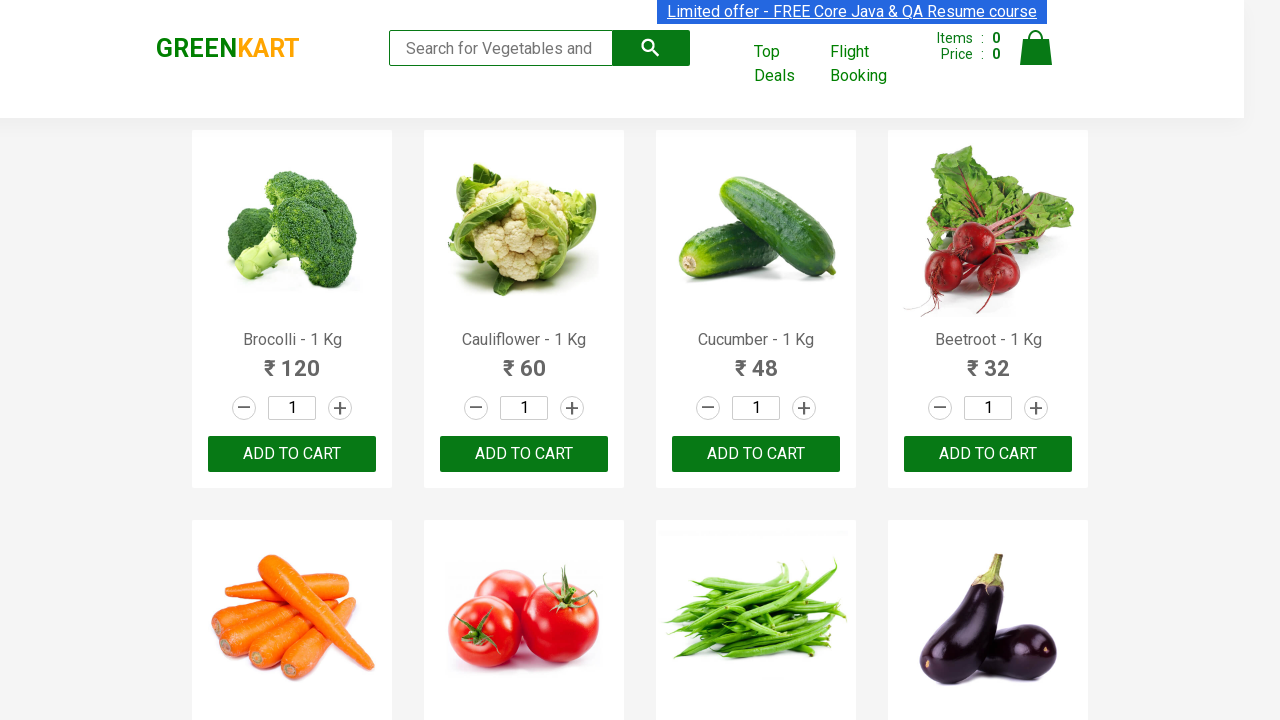

Clicked 'Add to Cart' button for Brocolli at (292, 454) on //div[@class='product'][1]/h4[@class='product-name']/following-sibling::div[@cla
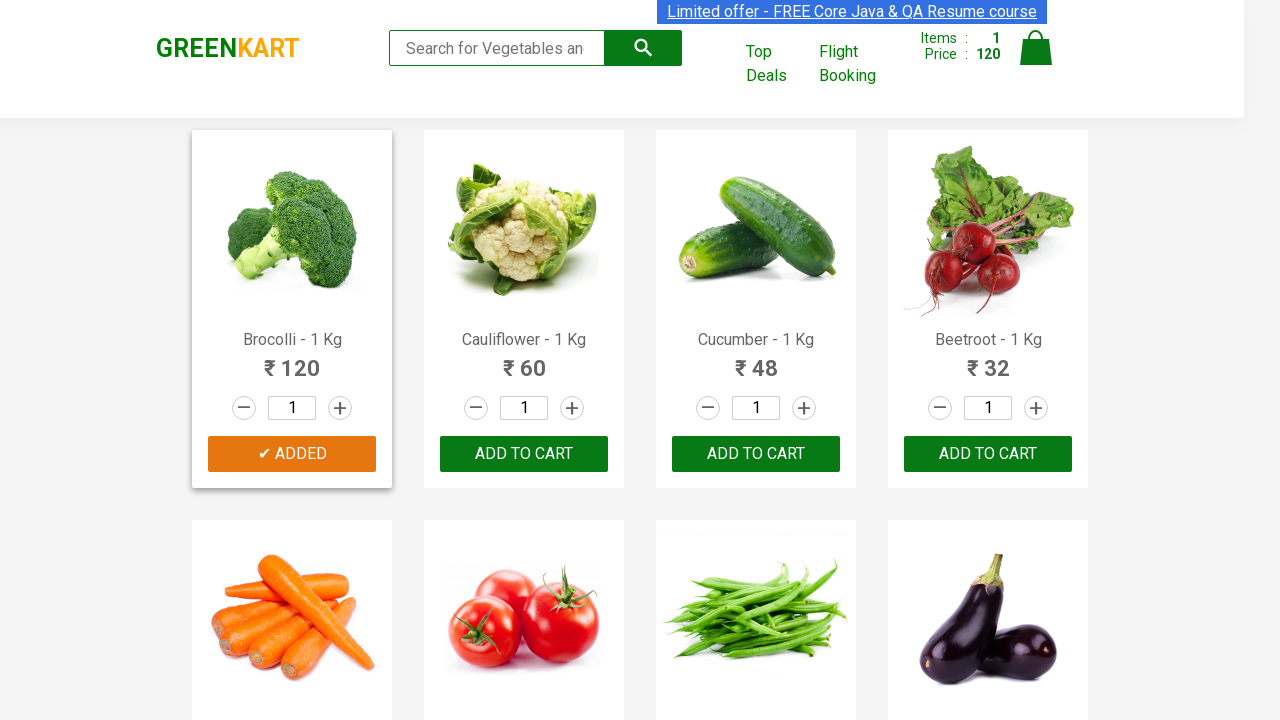

Got text content from product element 2
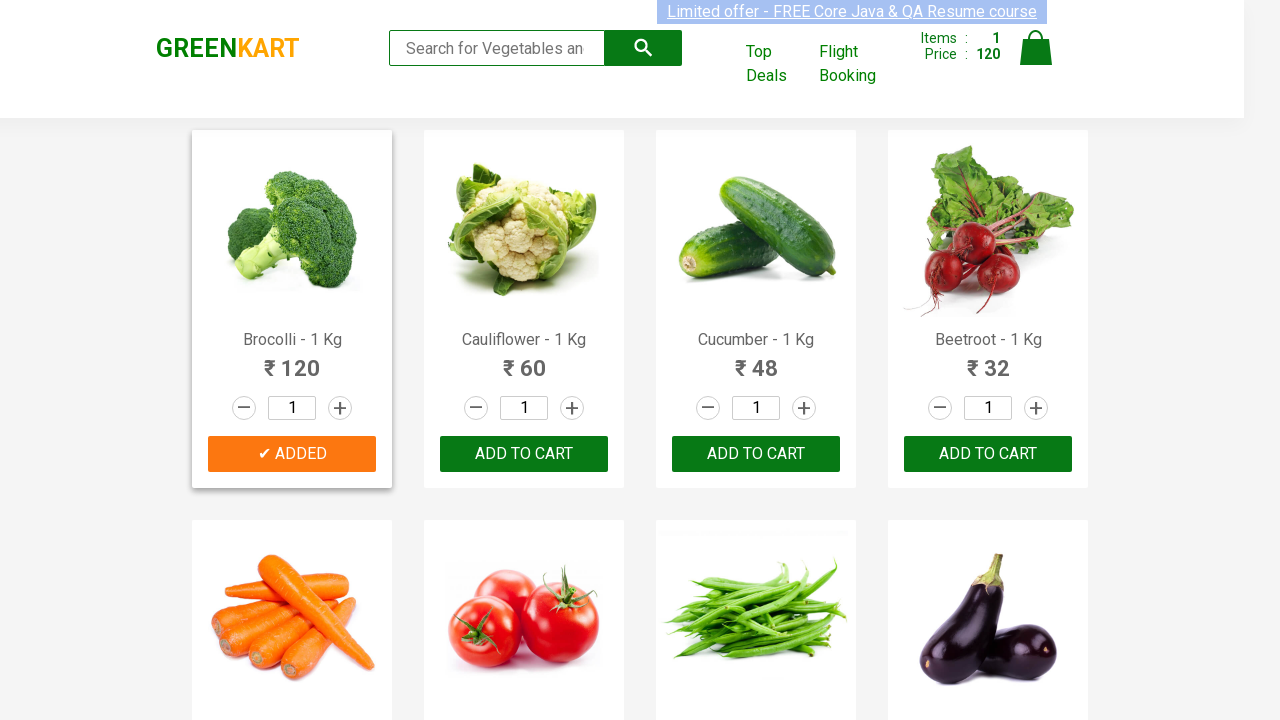

Got text content from product element 3
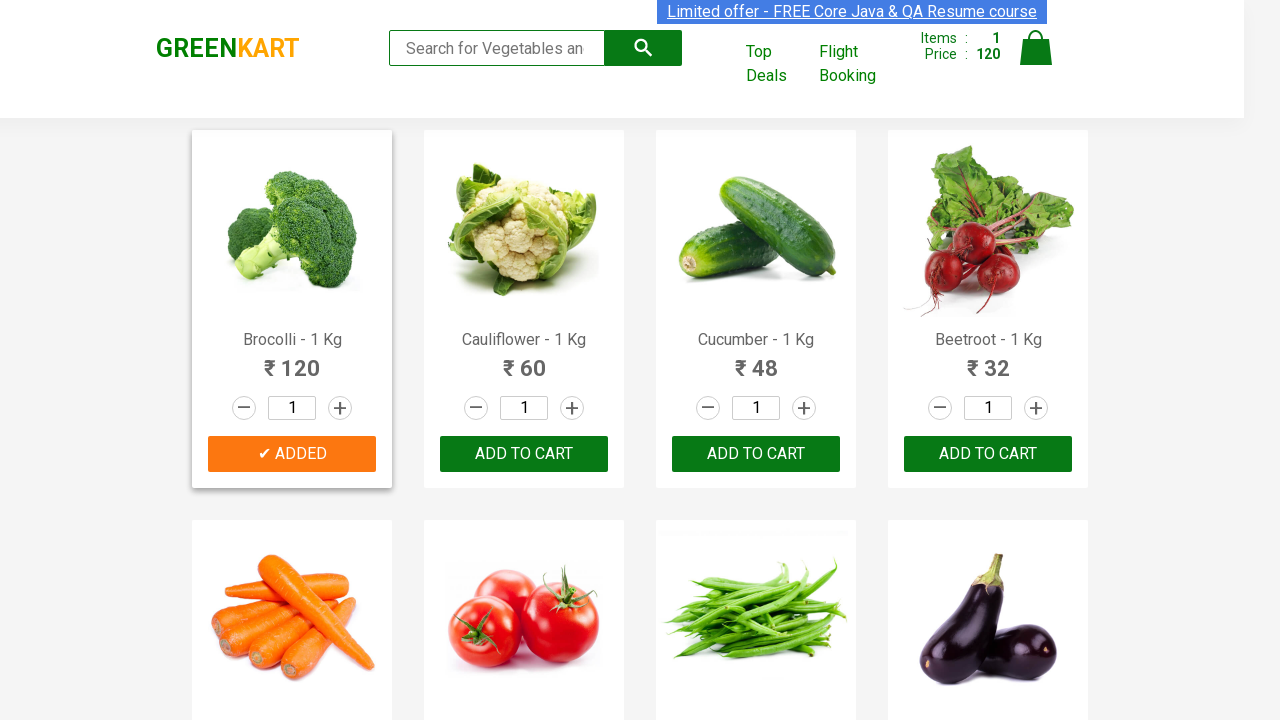

Got text content from product element 4
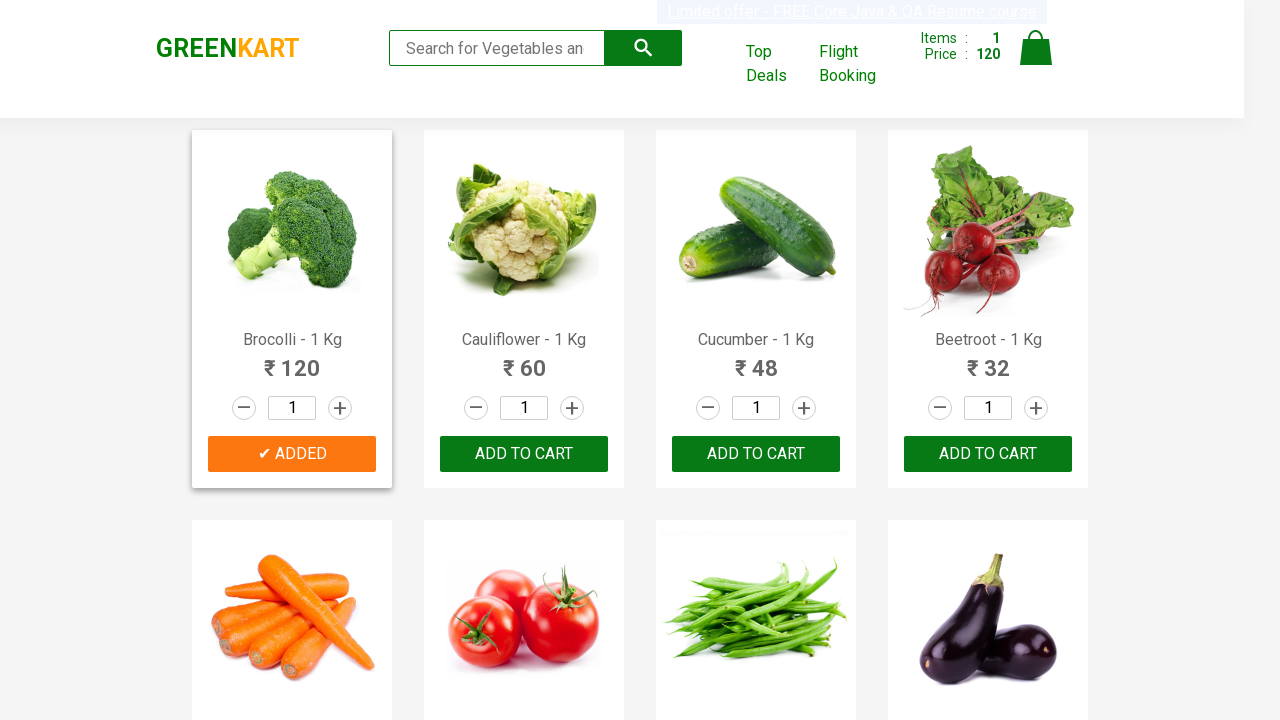

Clicked 'Add to Cart' button for Beetroot at (988, 454) on //div[@class='product'][4]/h4[@class='product-name']/following-sibling::div[@cla
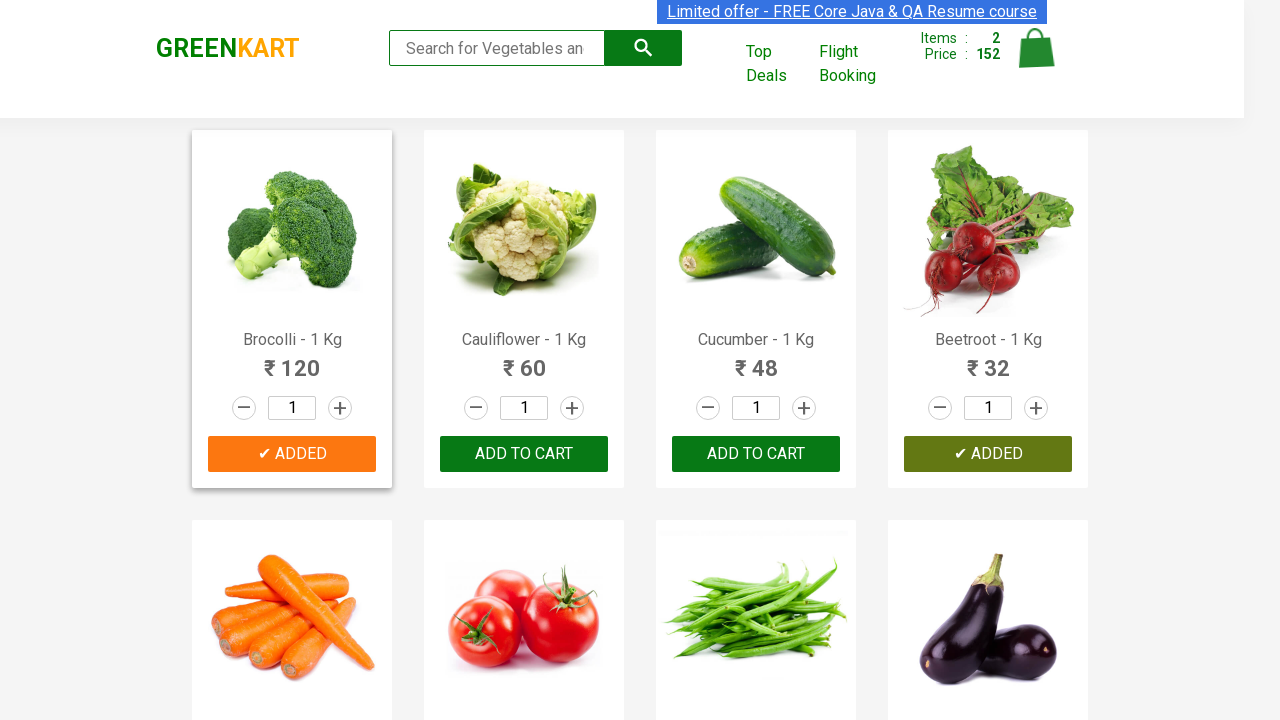

Got text content from product element 5
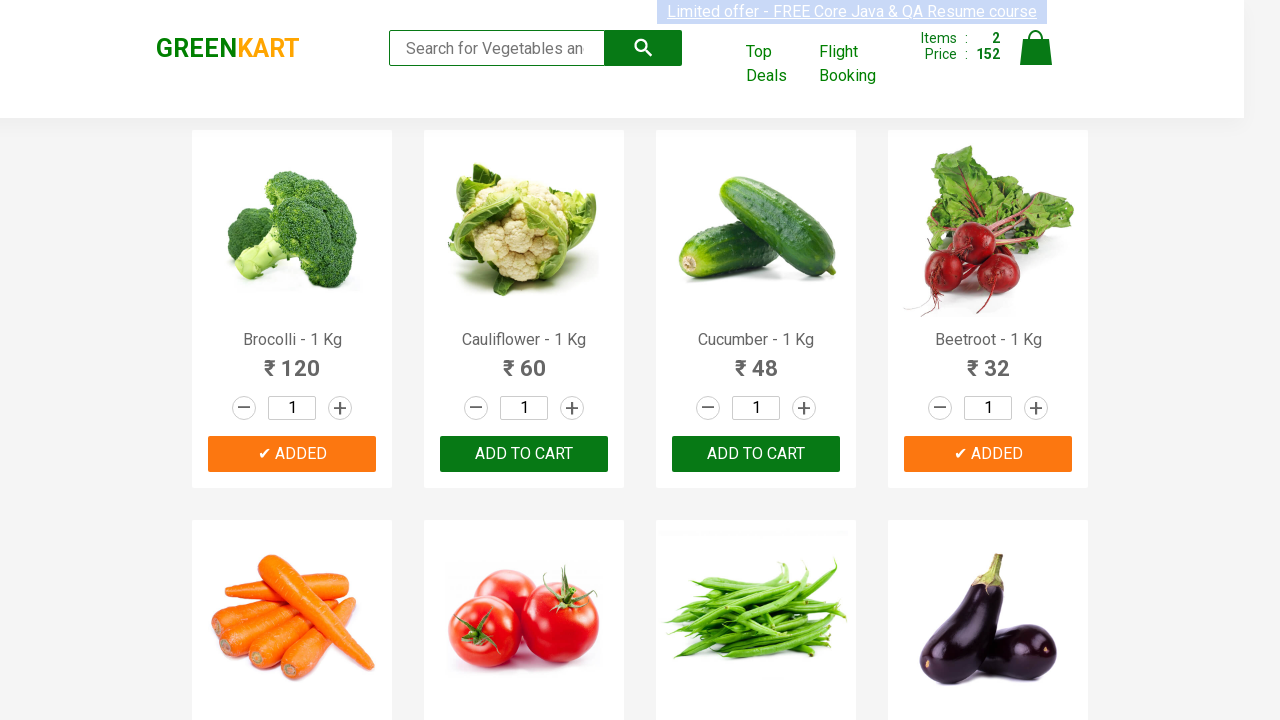

Clicked 'Add to Cart' button for Carrot at (292, 360) on //div[@class='product'][5]/h4[@class='product-name']/following-sibling::div[@cla
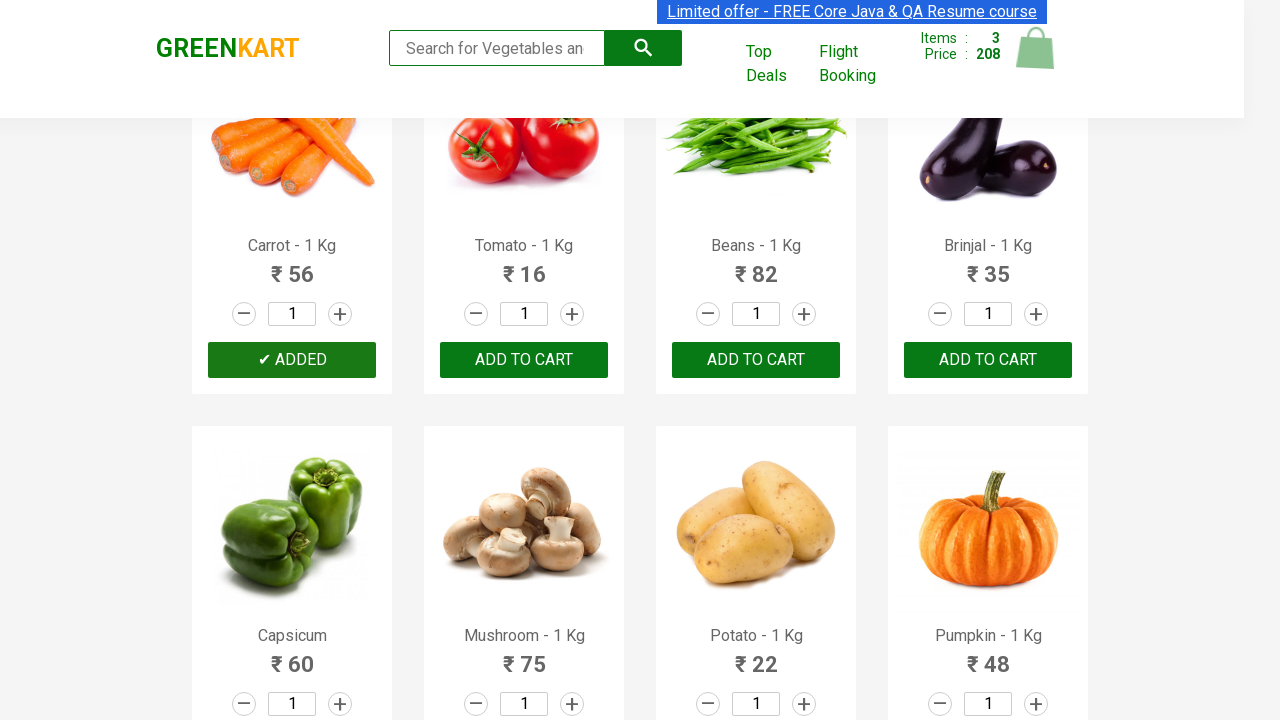

Got text content from product element 6
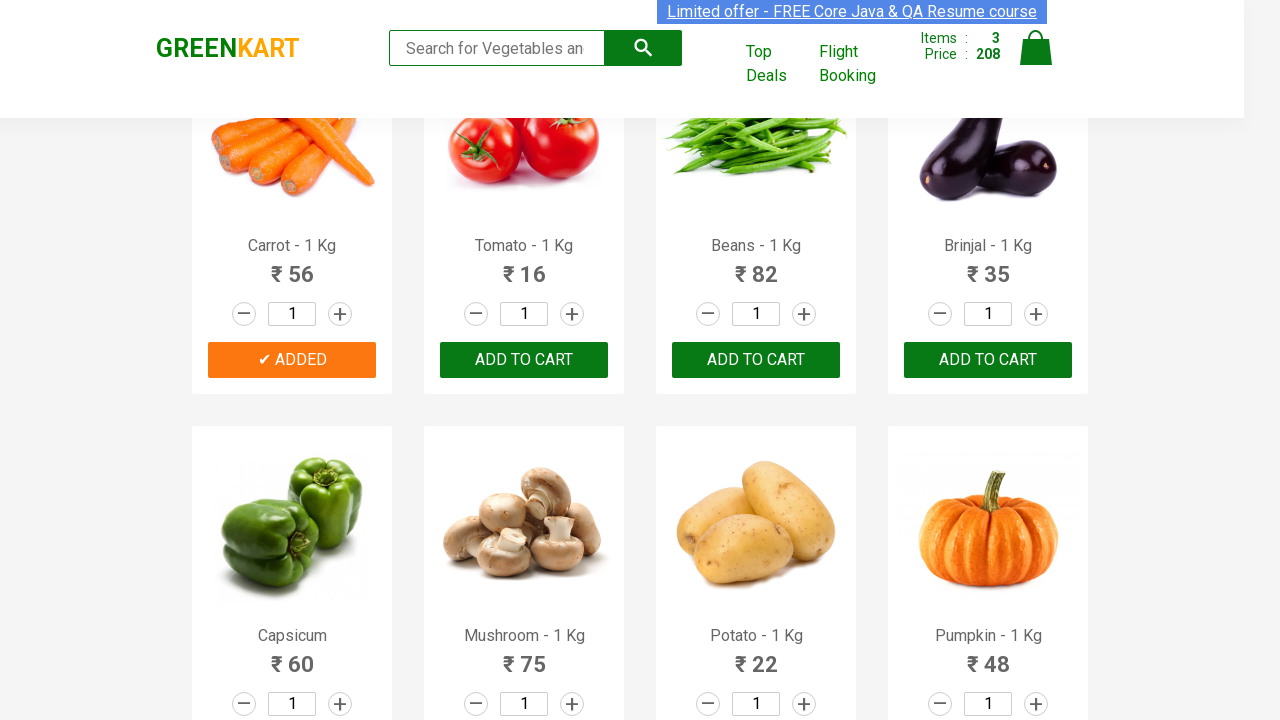

Clicked 'Add to Cart' button for Tomato at (524, 360) on //div[@class='product'][6]/h4[@class='product-name']/following-sibling::div[@cla
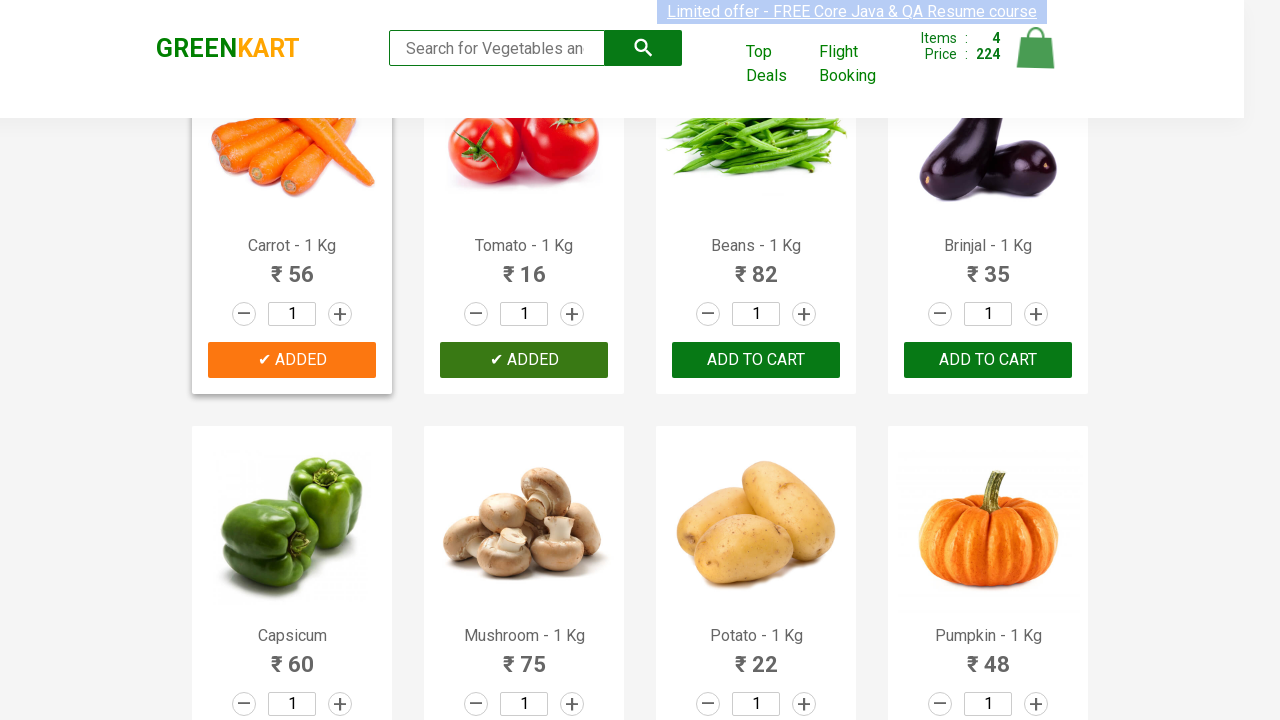

Got text content from product element 7
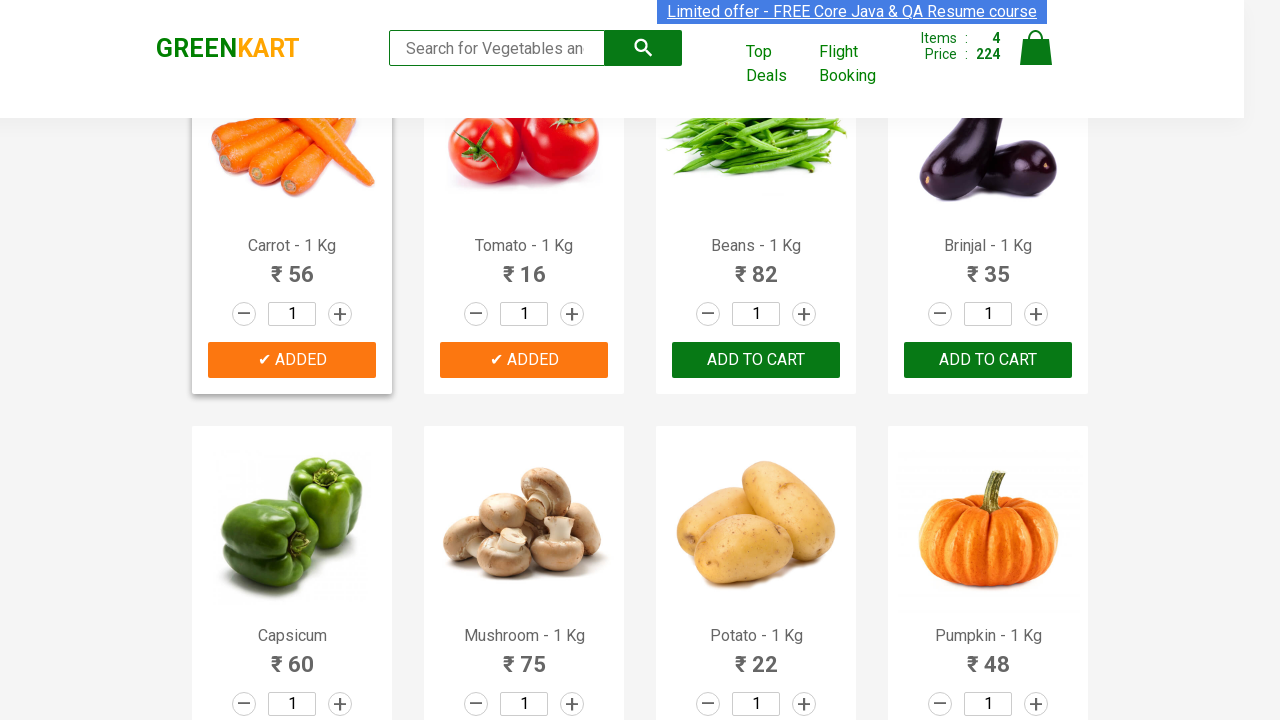

Got text content from product element 8
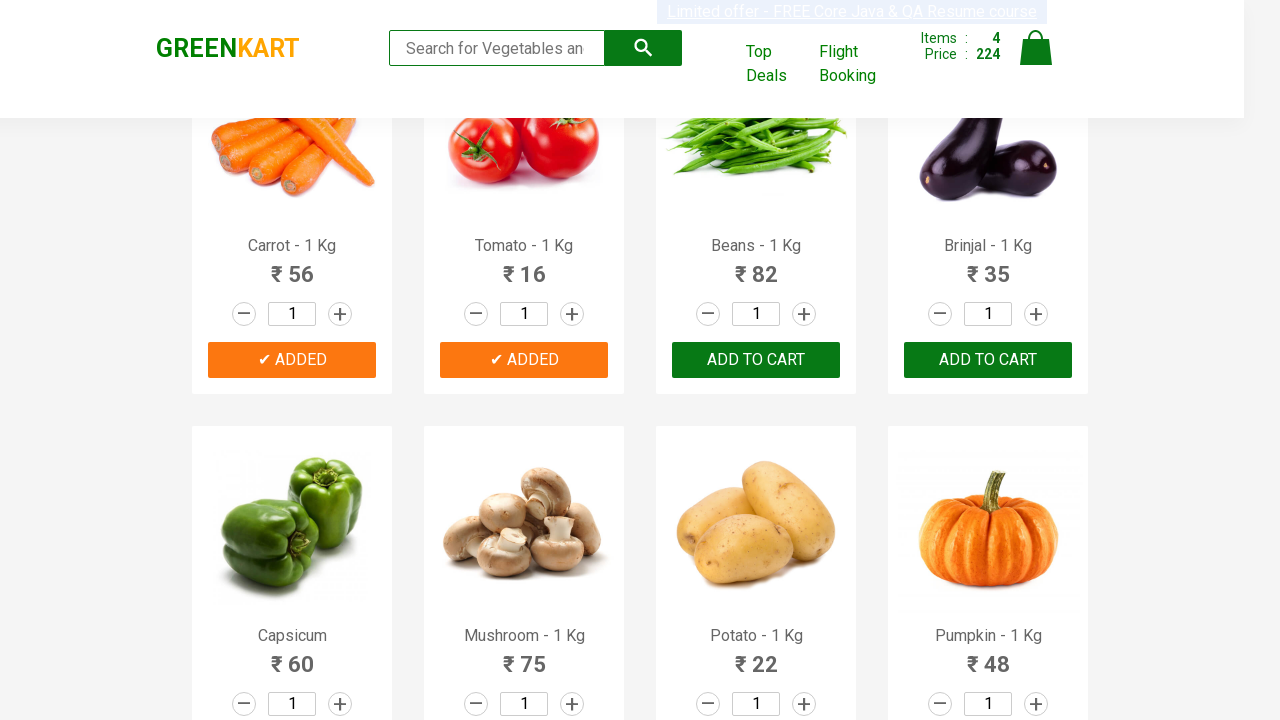

Got text content from product element 9
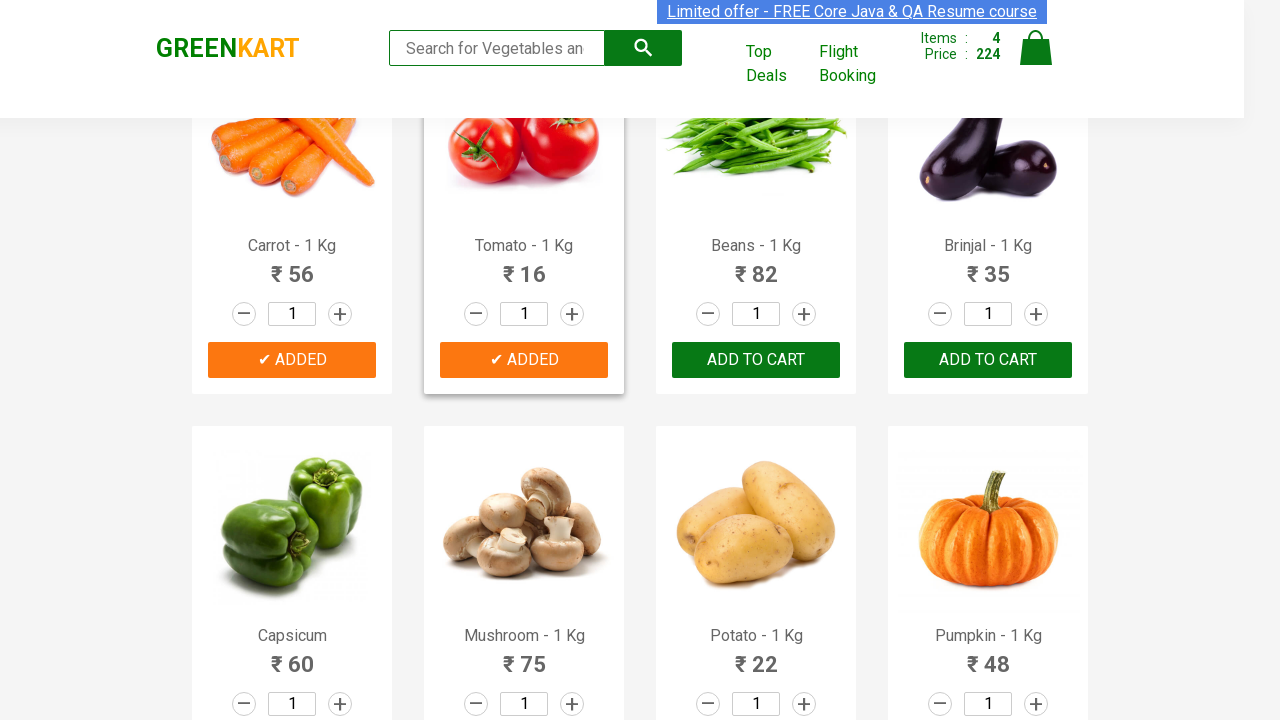

Got text content from product element 10
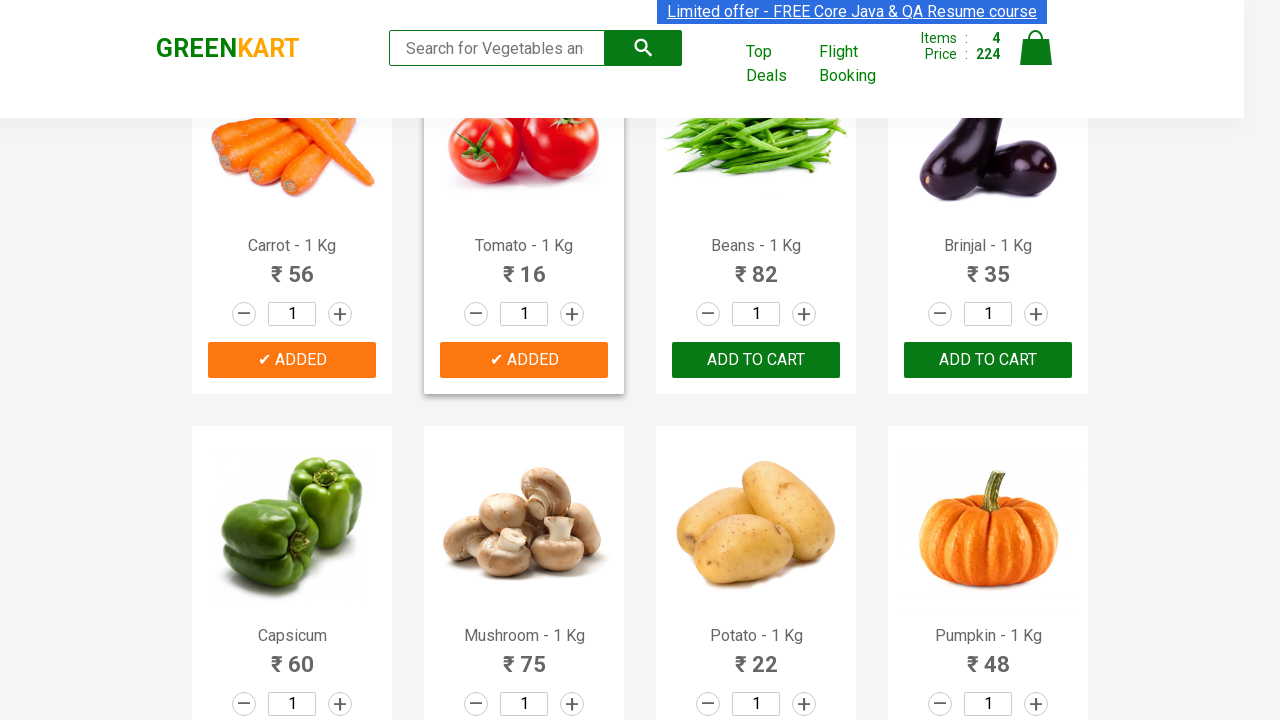

Got text content from product element 11
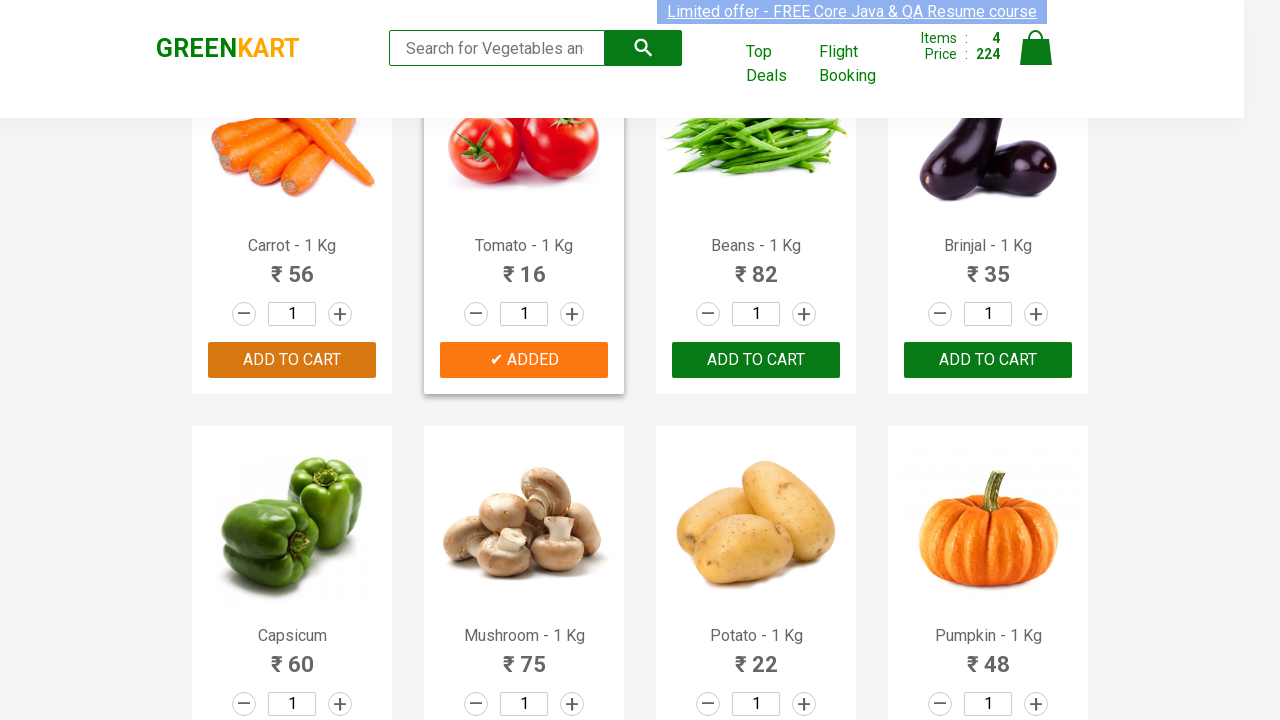

Clicked 'Add to Cart' button for Potato at (756, 686) on //div[@class='product'][11]/h4[@class='product-name']/following-sibling::div[@cl
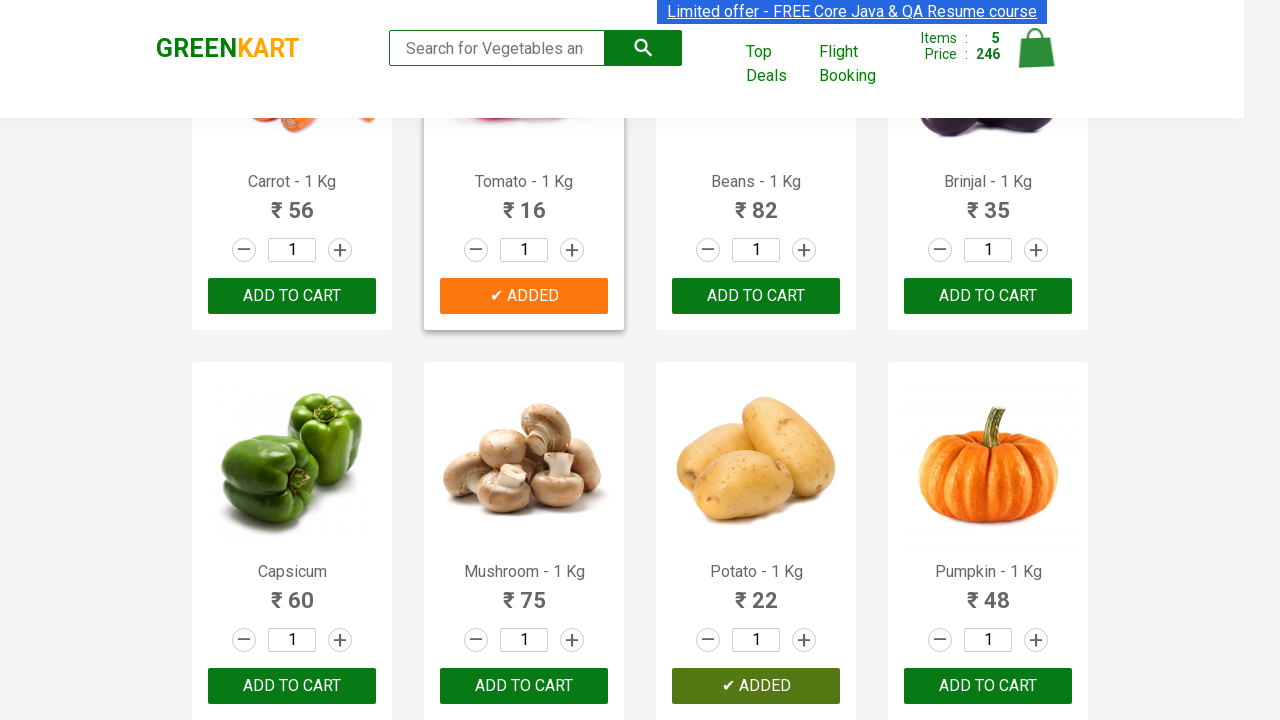

Clicked on cart icon to view cart at (1036, 59) on .cart-icon
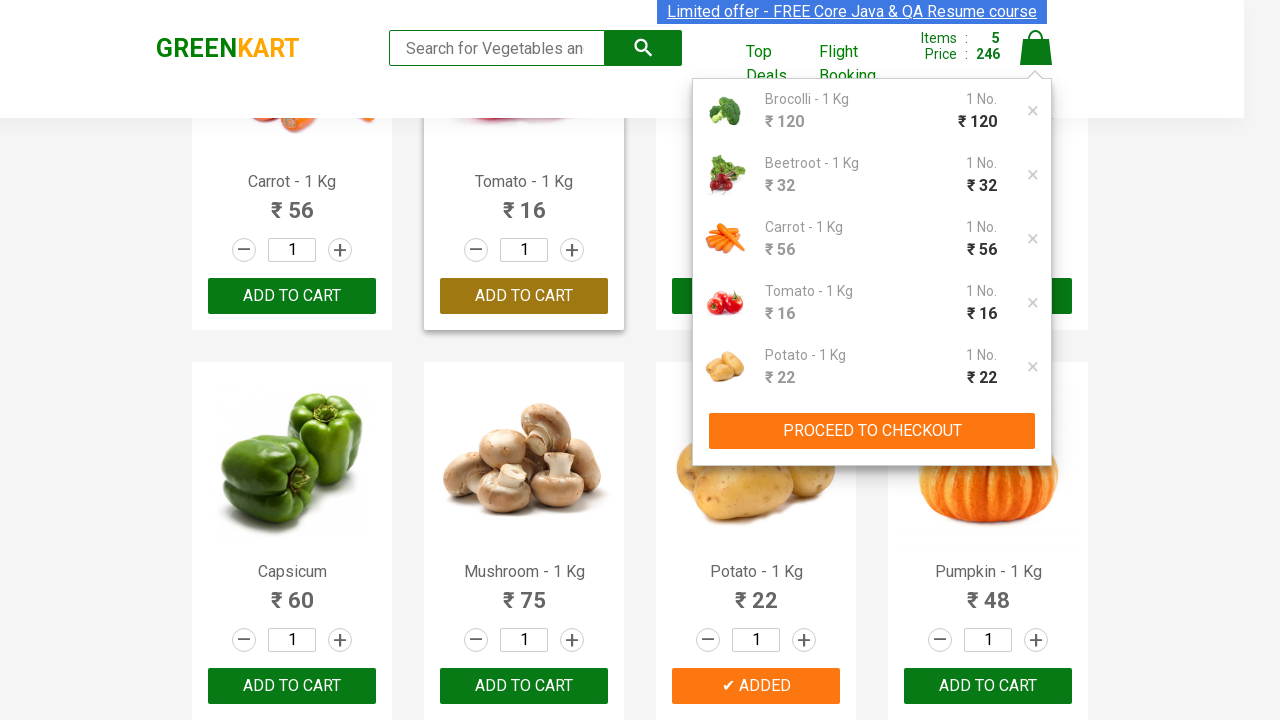

Clicked 'Proceed to Checkout' button at (872, 431) on xpath=//button[contains(text(),'PROCEED TO CHECKOUT')]
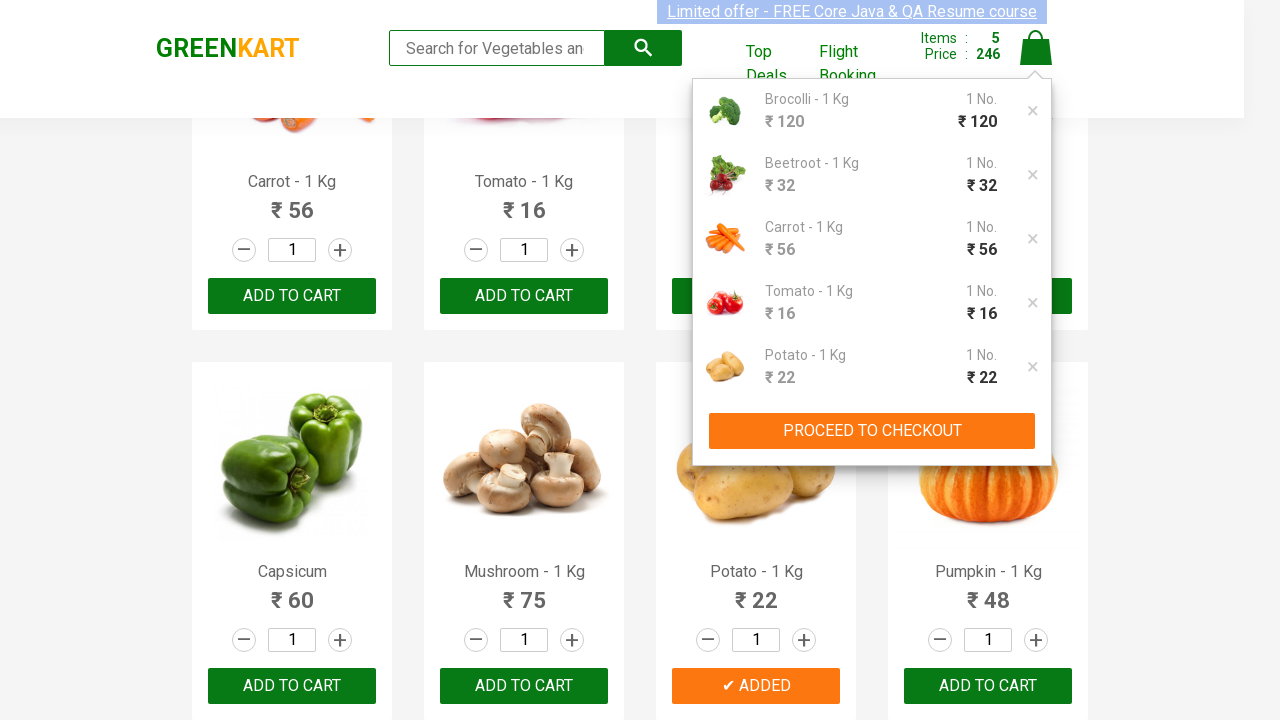

Entered promo code 'rahulshettyacademy' on .promoCode
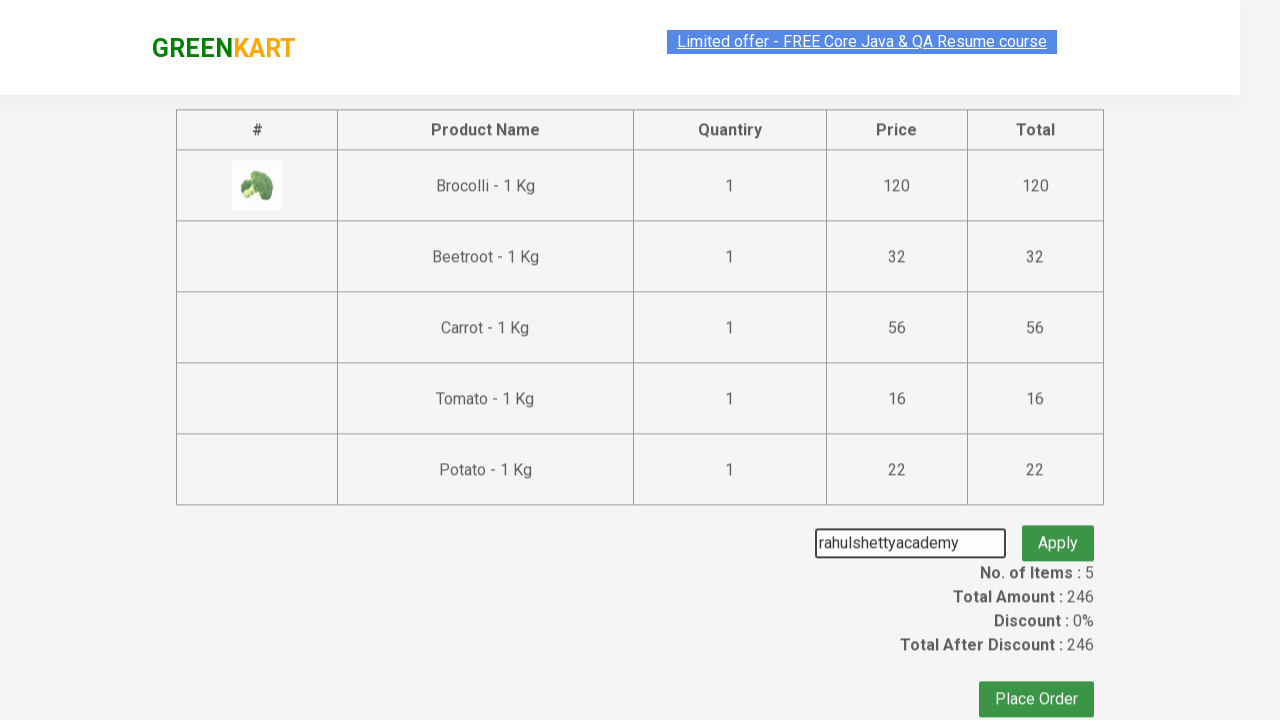

Clicked 'Apply' button to apply promo code at (1058, 530) on .promoBtn
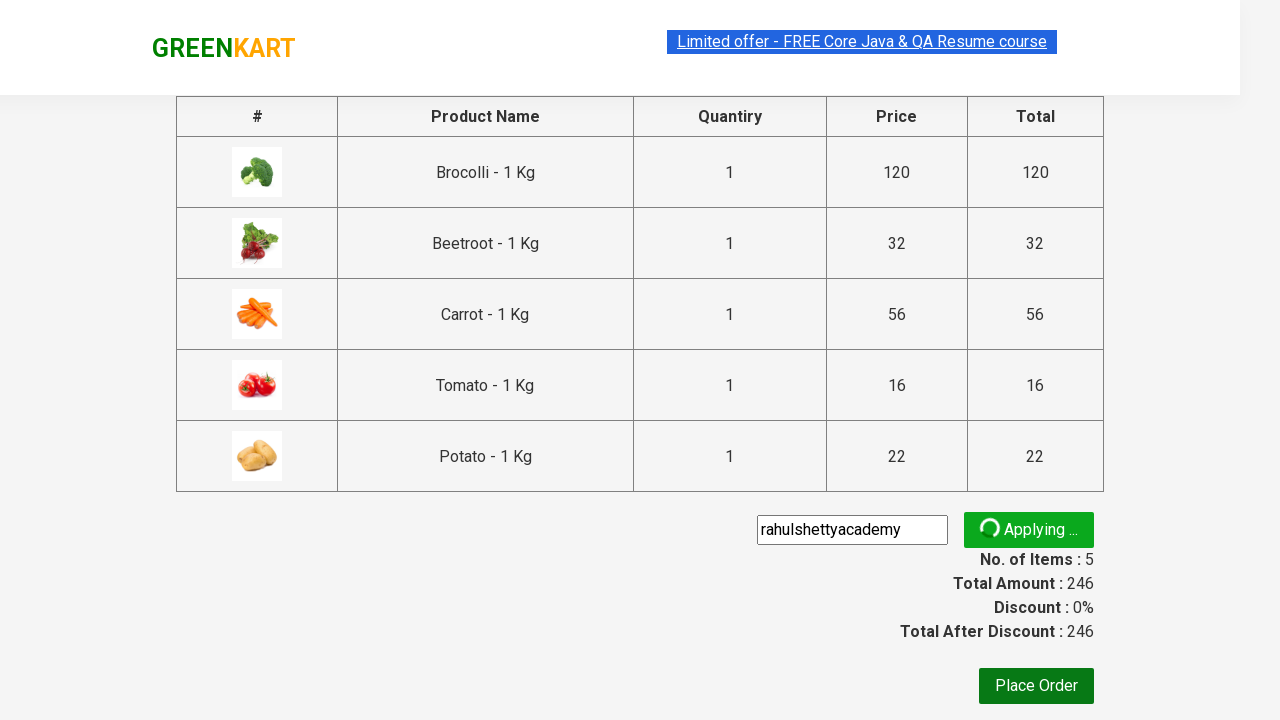

Promo code was successfully applied
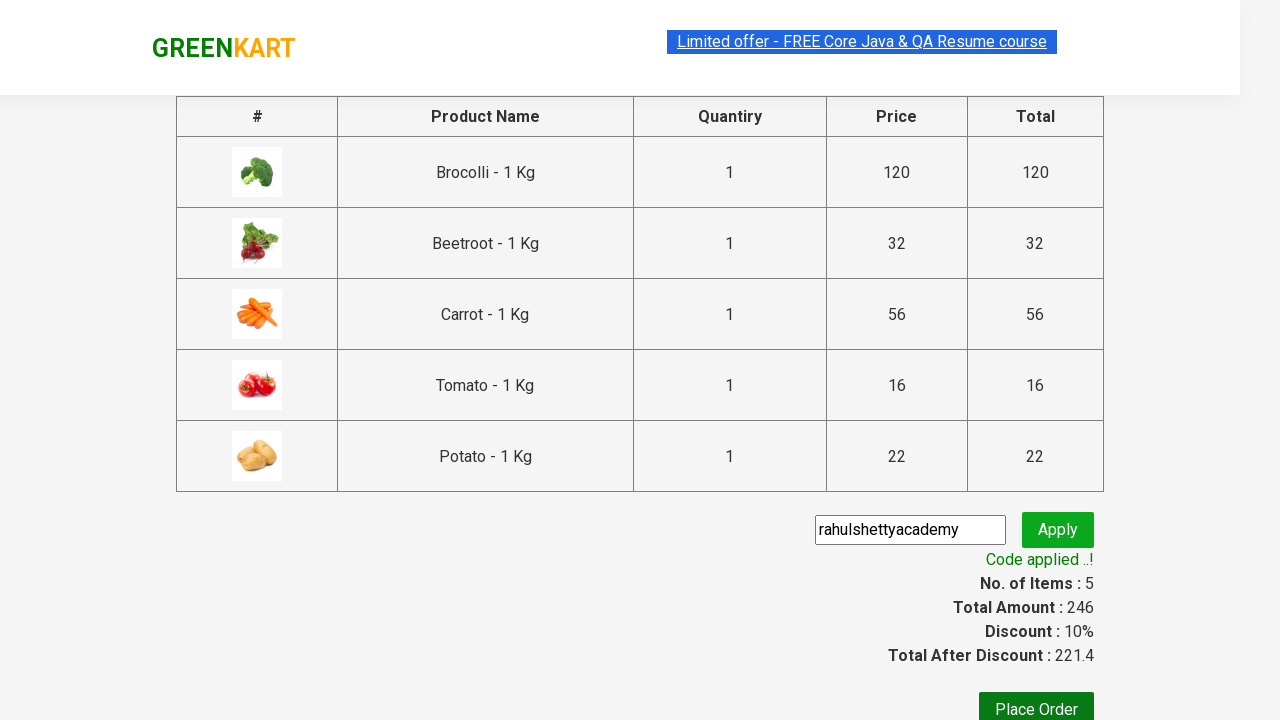

Clicked 'Place Order' button to complete purchase at (1036, 702) on xpath=//button[contains(text(),'Place Order')]
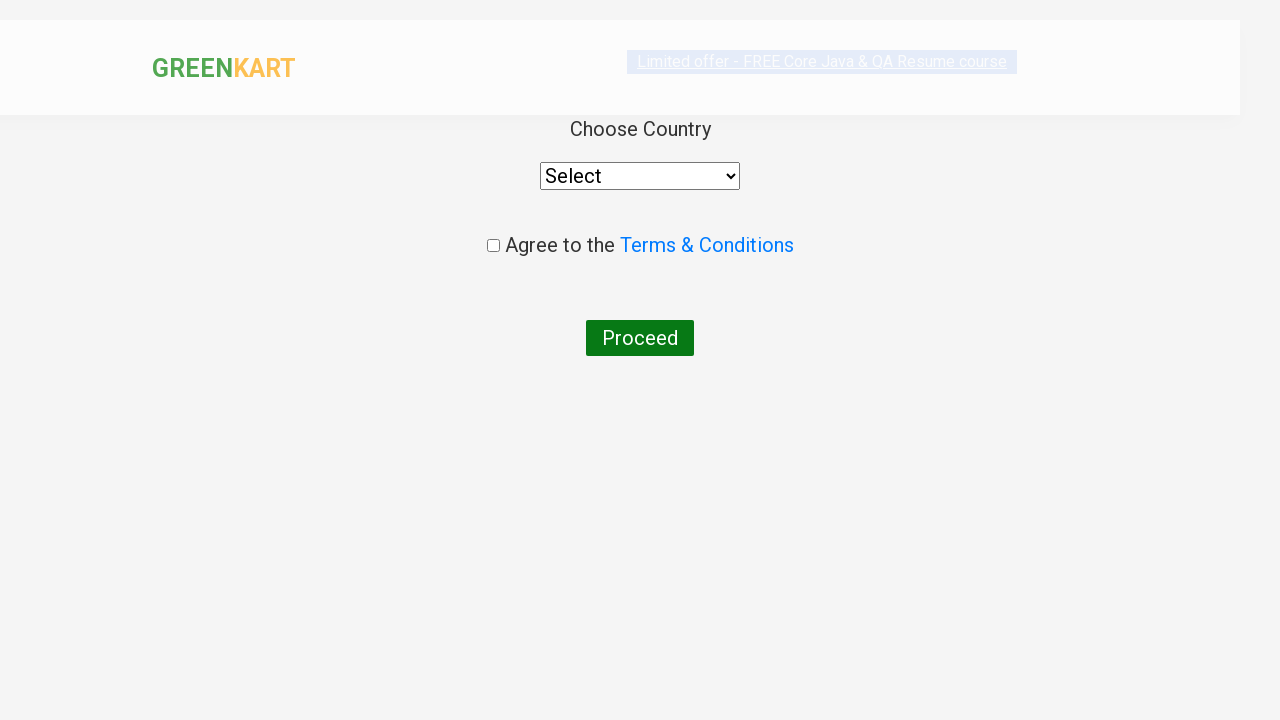

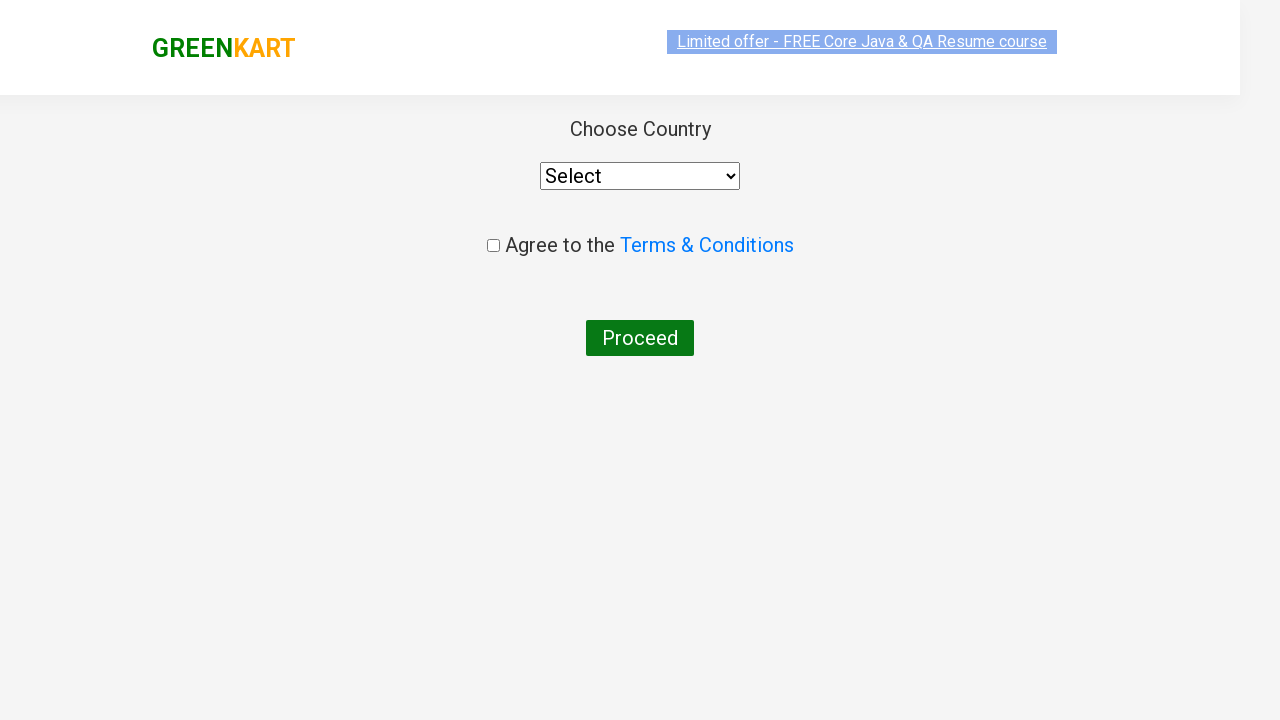